Tests dropdown menu interaction by selecting options using visible text, index, and value methods on a practice automation website

Starting URL: https://rahulshettyacademy.com/AutomationPractice/

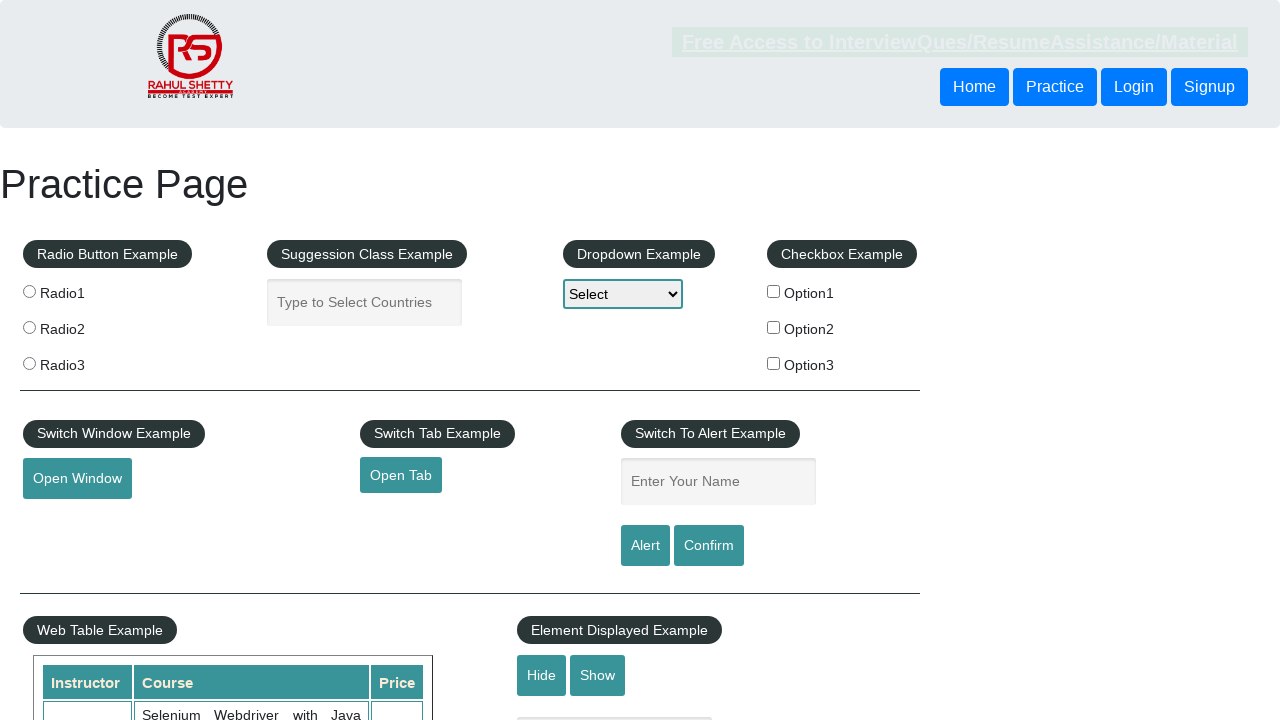

Clicked on dropdown menu to open it at (623, 294) on #dropdown-class-example
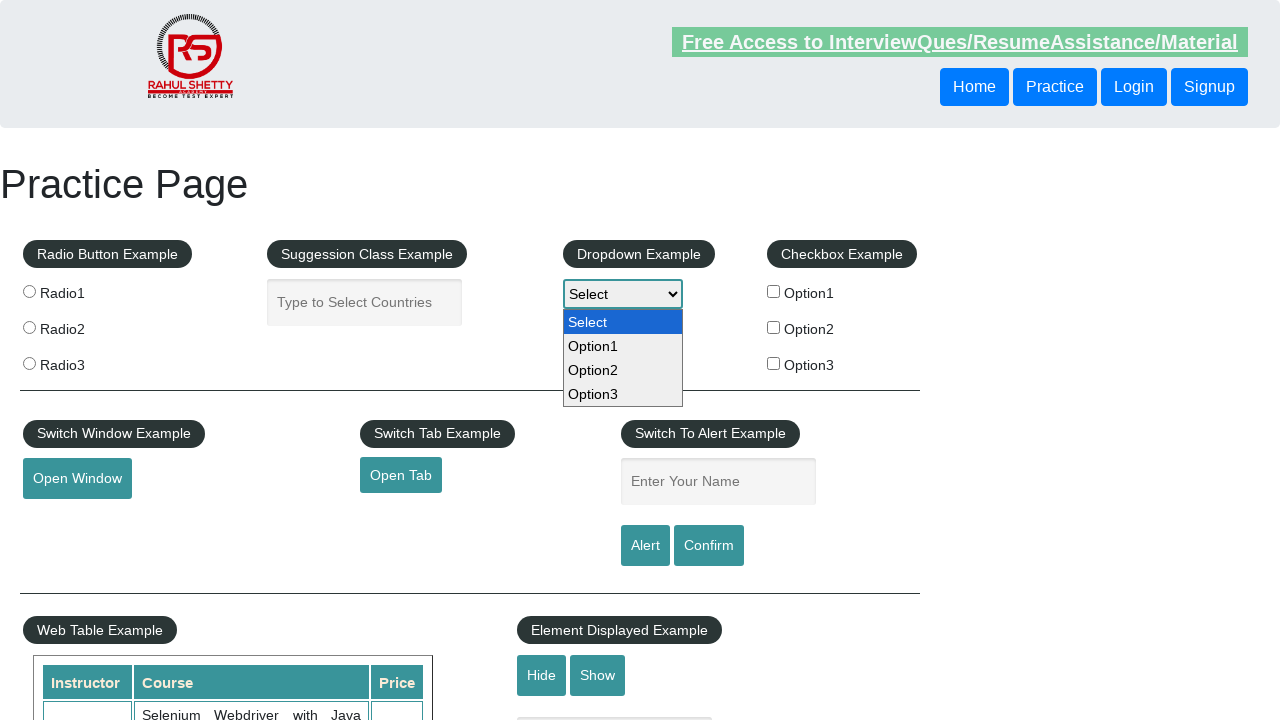

Selected Option1 using visible text on #dropdown-class-example
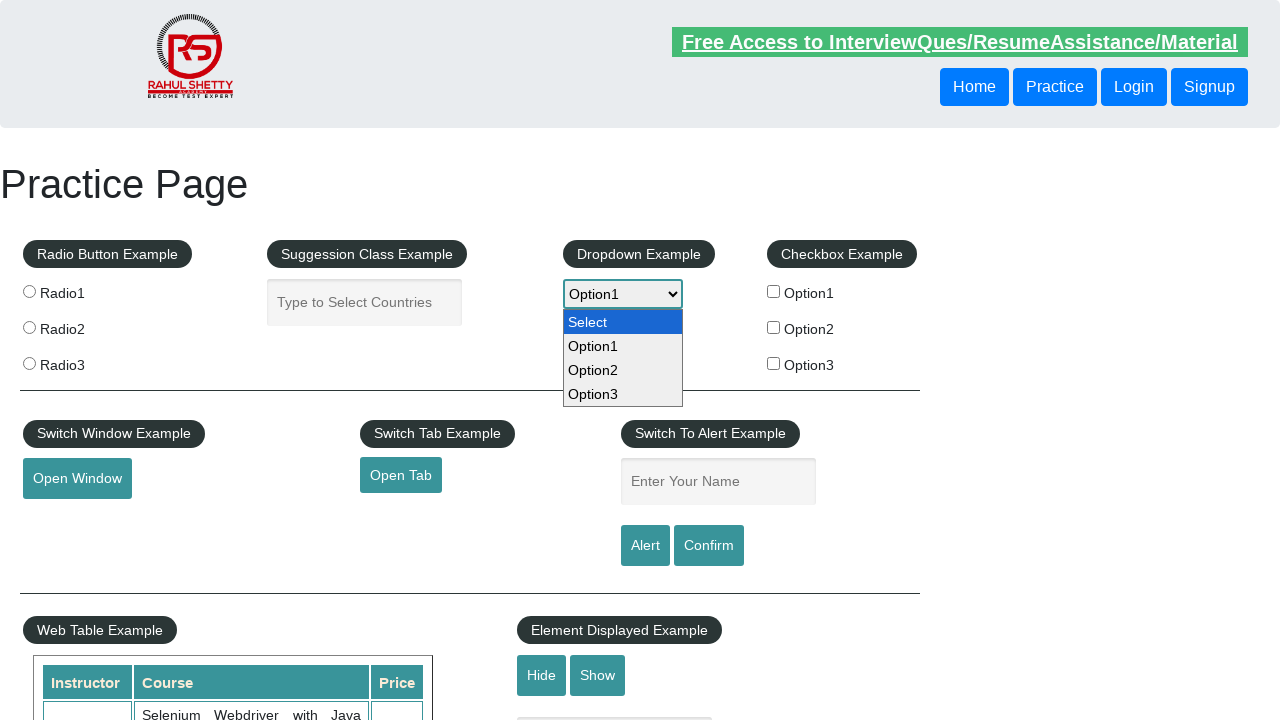

Selected Option2 using index method on #dropdown-class-example
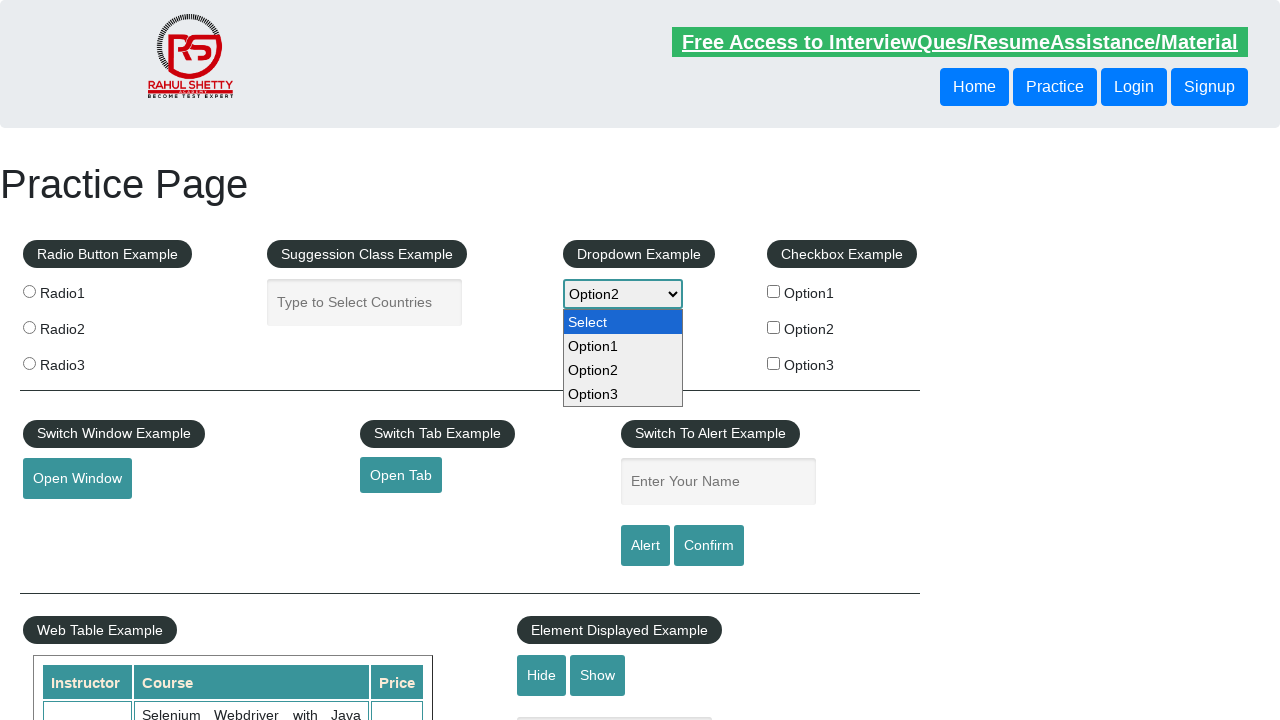

Selected Option3 using value method on #dropdown-class-example
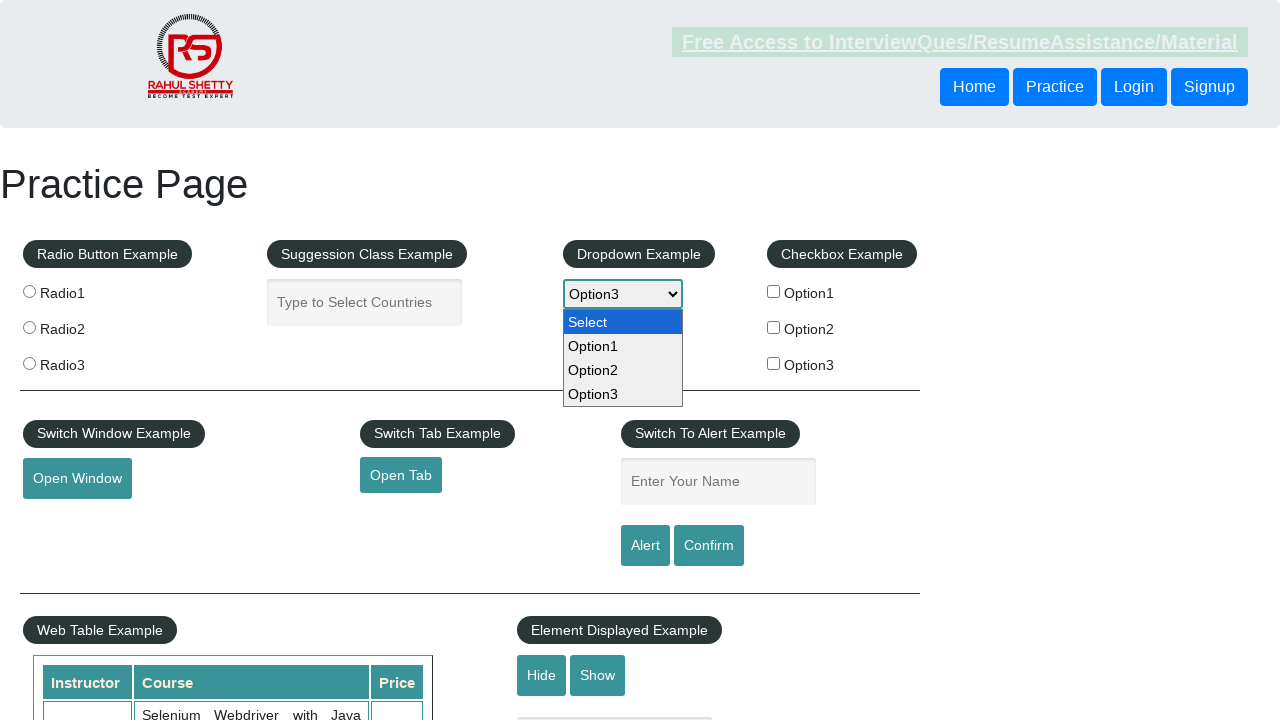

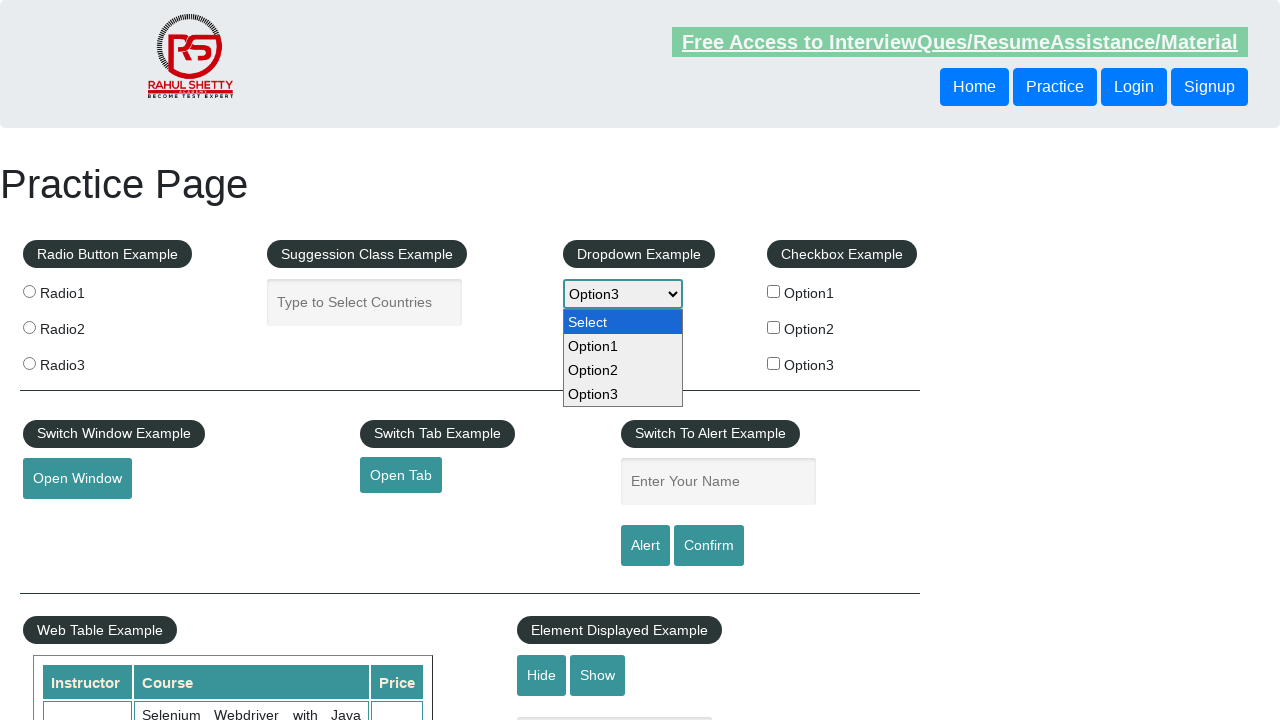